Fills all text fields on a demo form (full name, email, current address, permanent address) with test data, clearing each field before input, and verifies the values were entered correctly using assertions.

Starting URL: https://demoqa.com/text-box

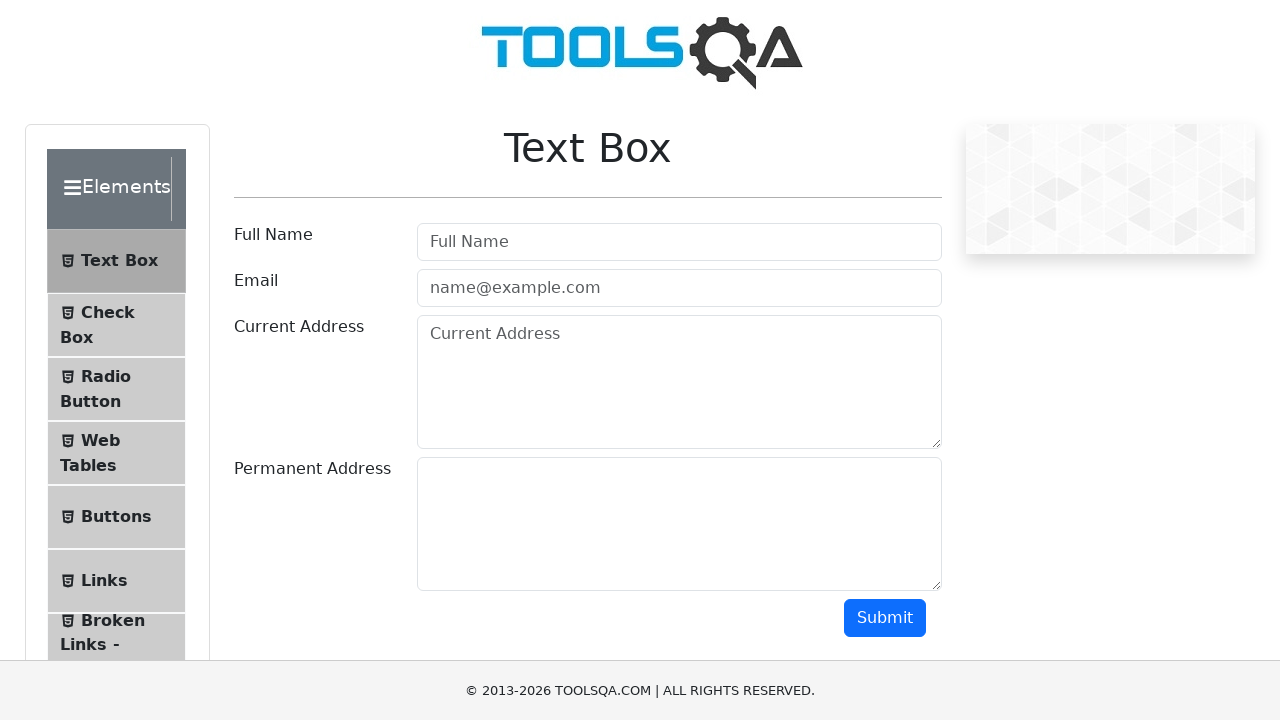

Cleared Full Name field on #userName
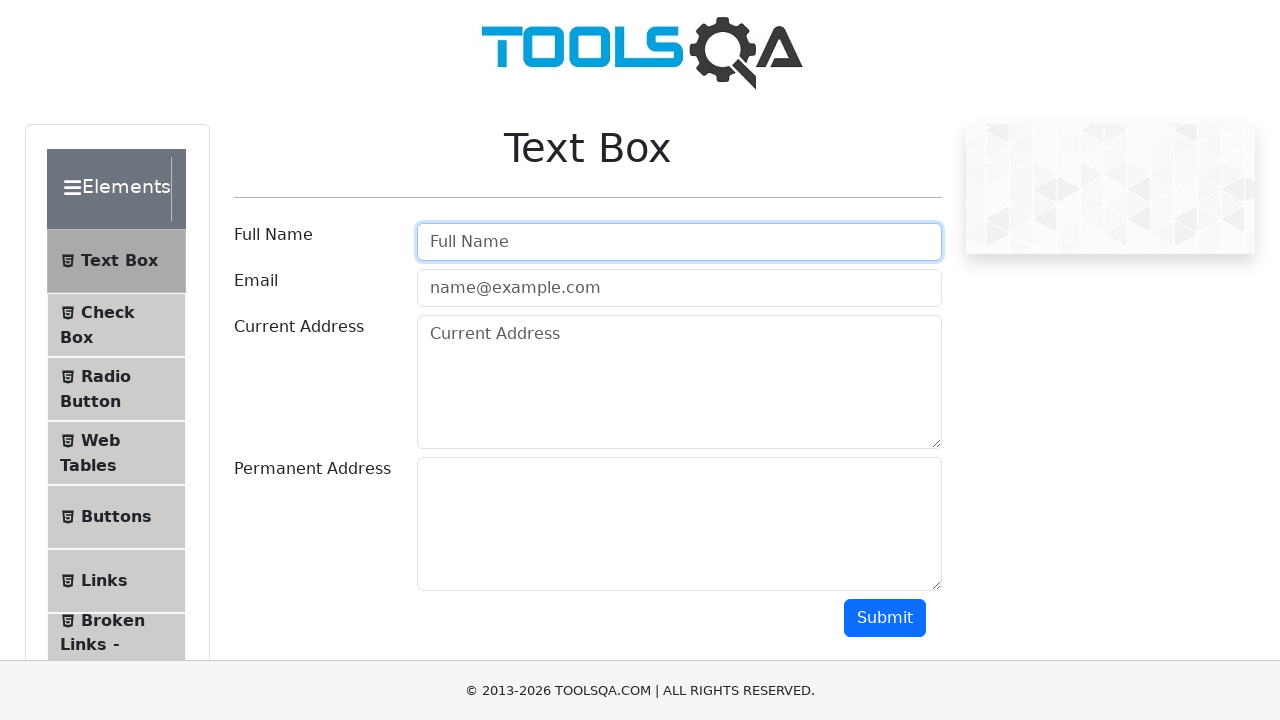

Filled Full Name field with 'Elena' on #userName
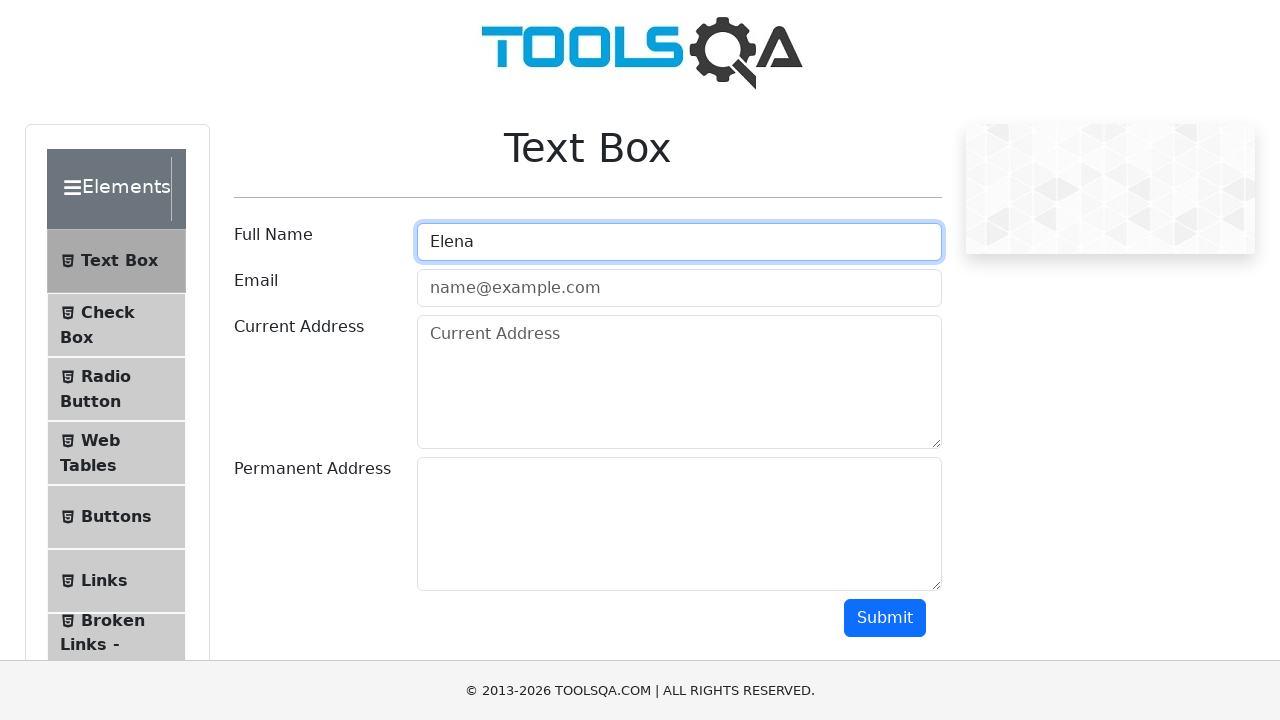

Verified Full Name field contains correct value
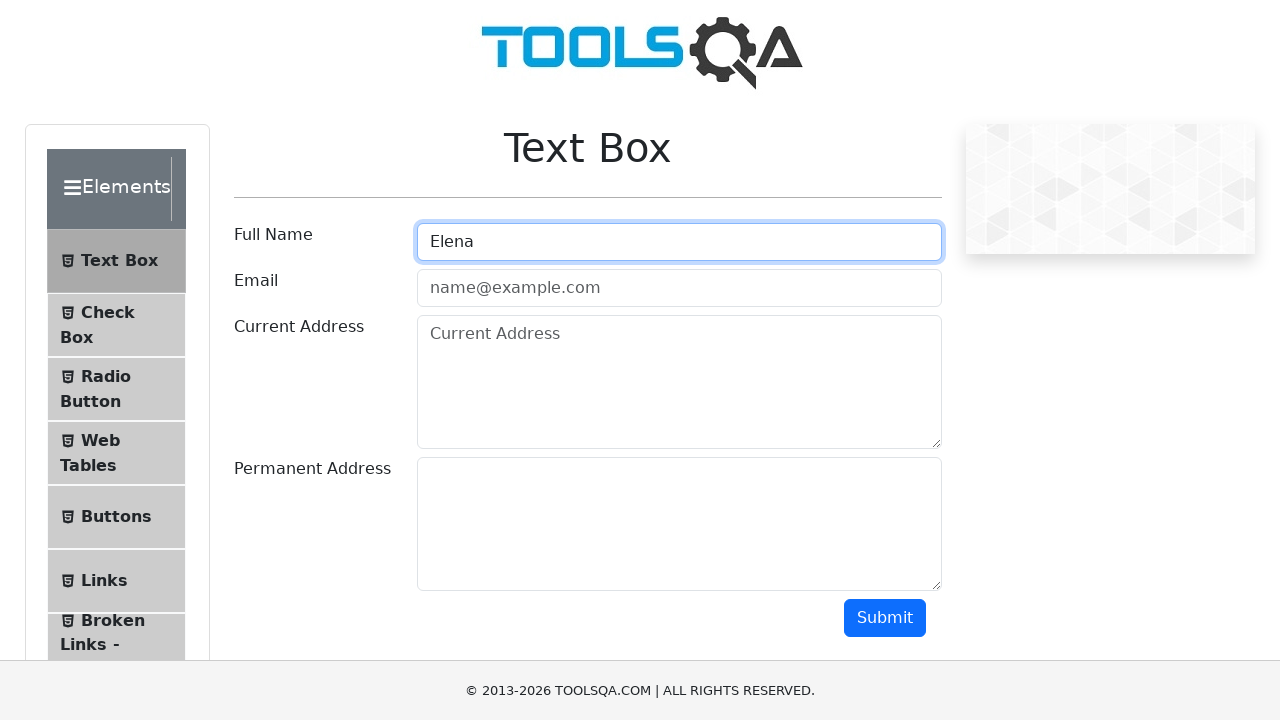

Cleared Email field on #userEmail
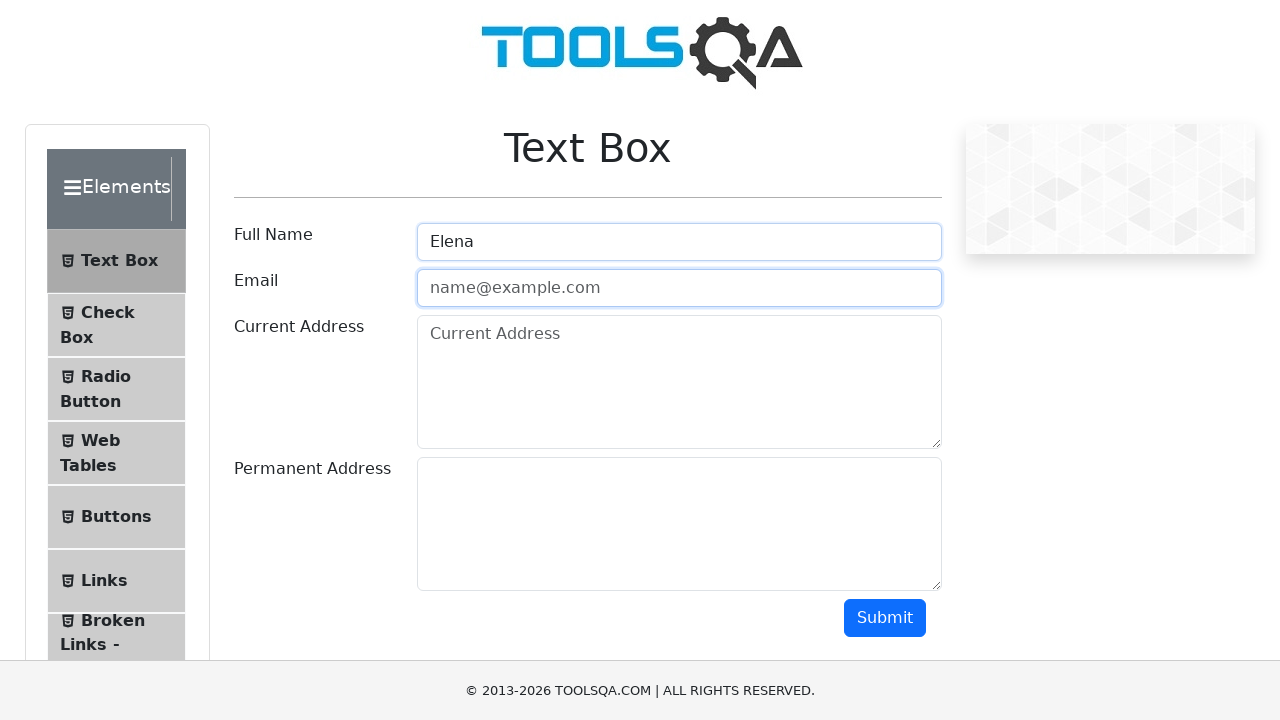

Filled Email field with 'test@email.com' on #userEmail
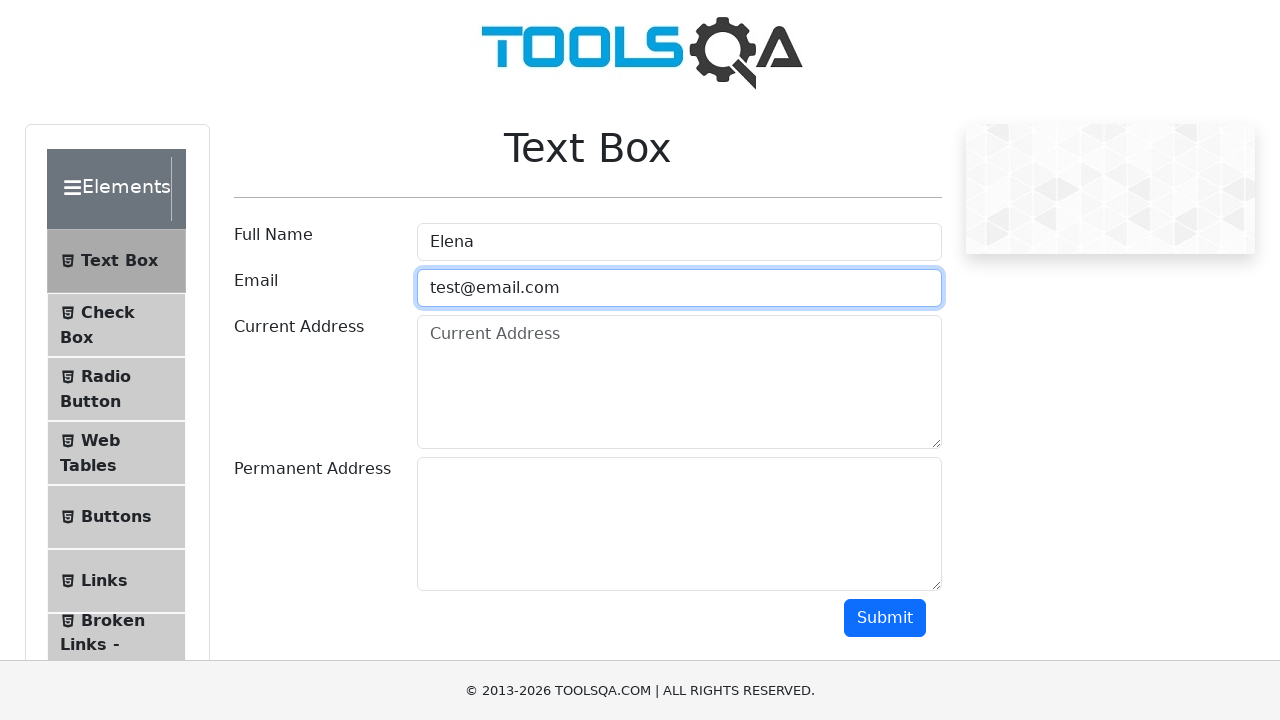

Verified Email field contains correct value
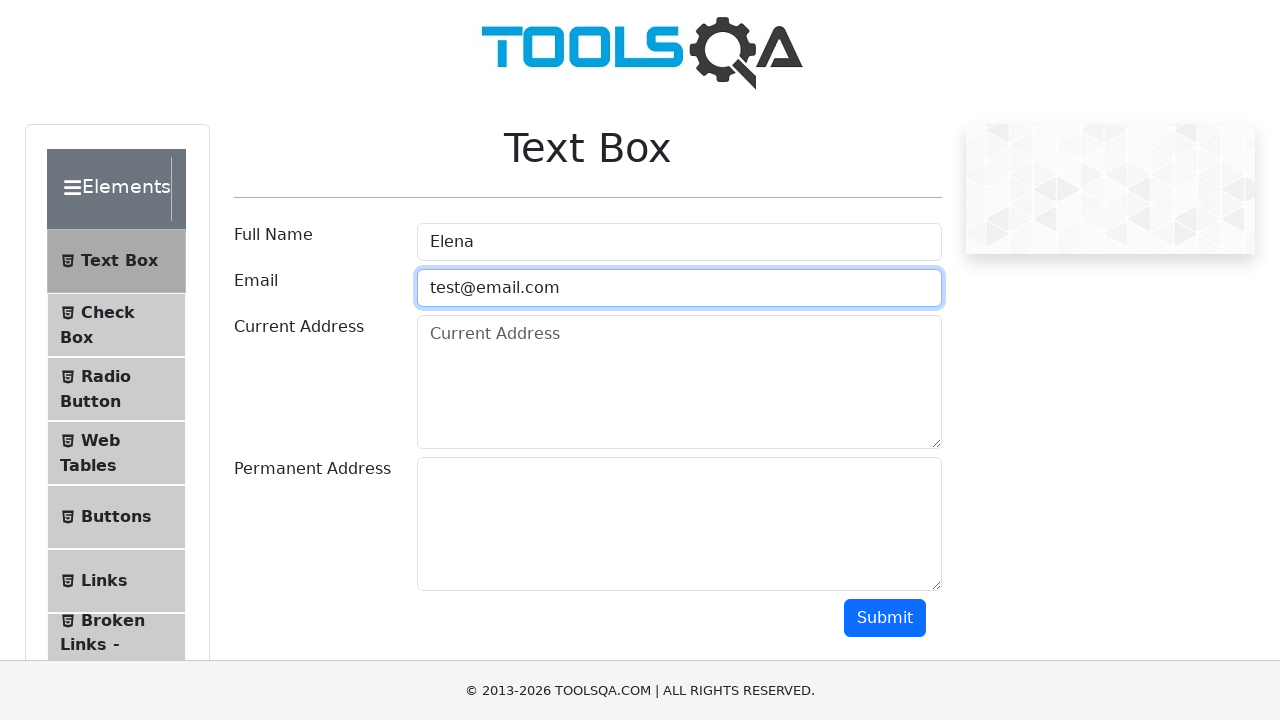

Cleared Current Address field on #currentAddress
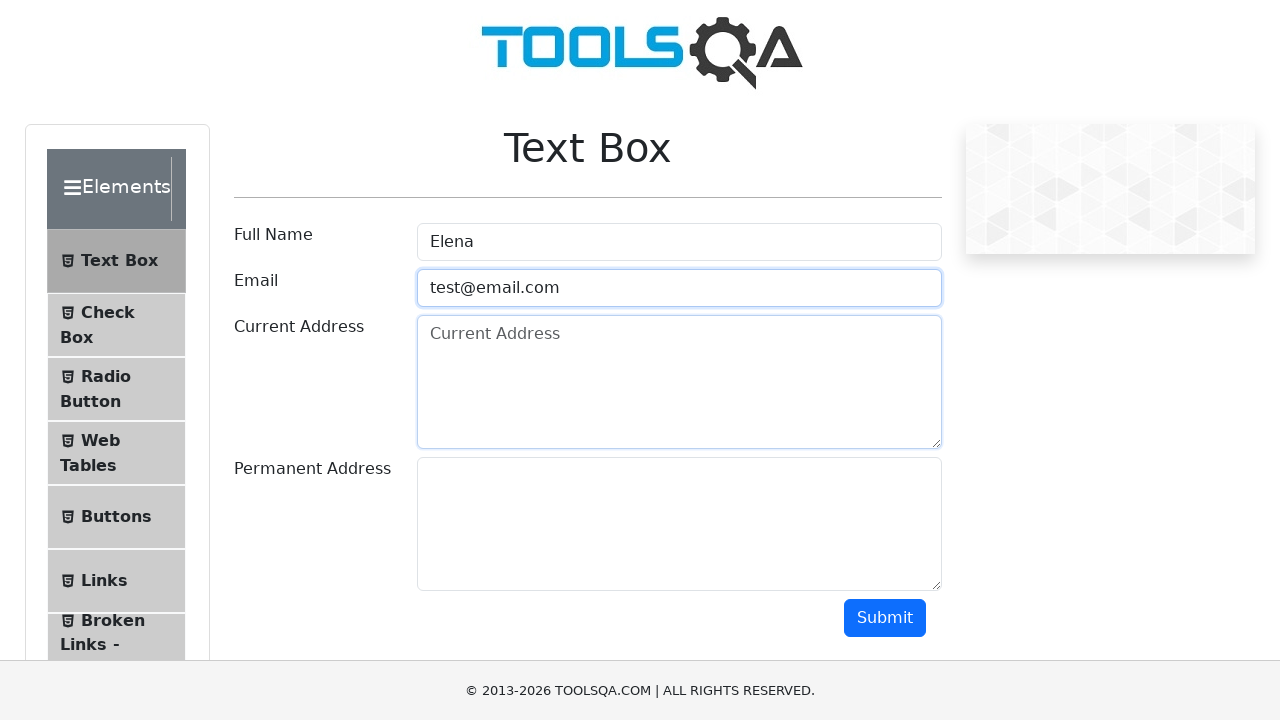

Filled Current Address field with '123 Maple Street, Apt. 4B, Springfield, IL 62704' on #currentAddress
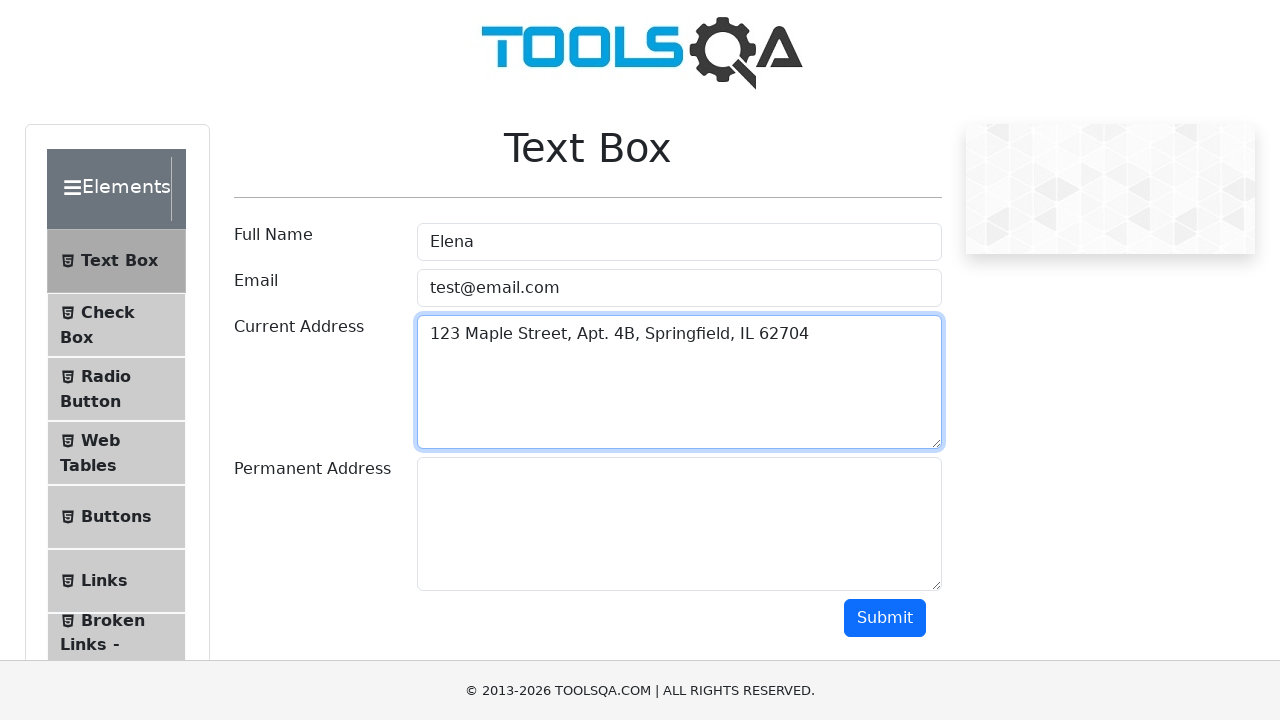

Verified Current Address field contains correct value
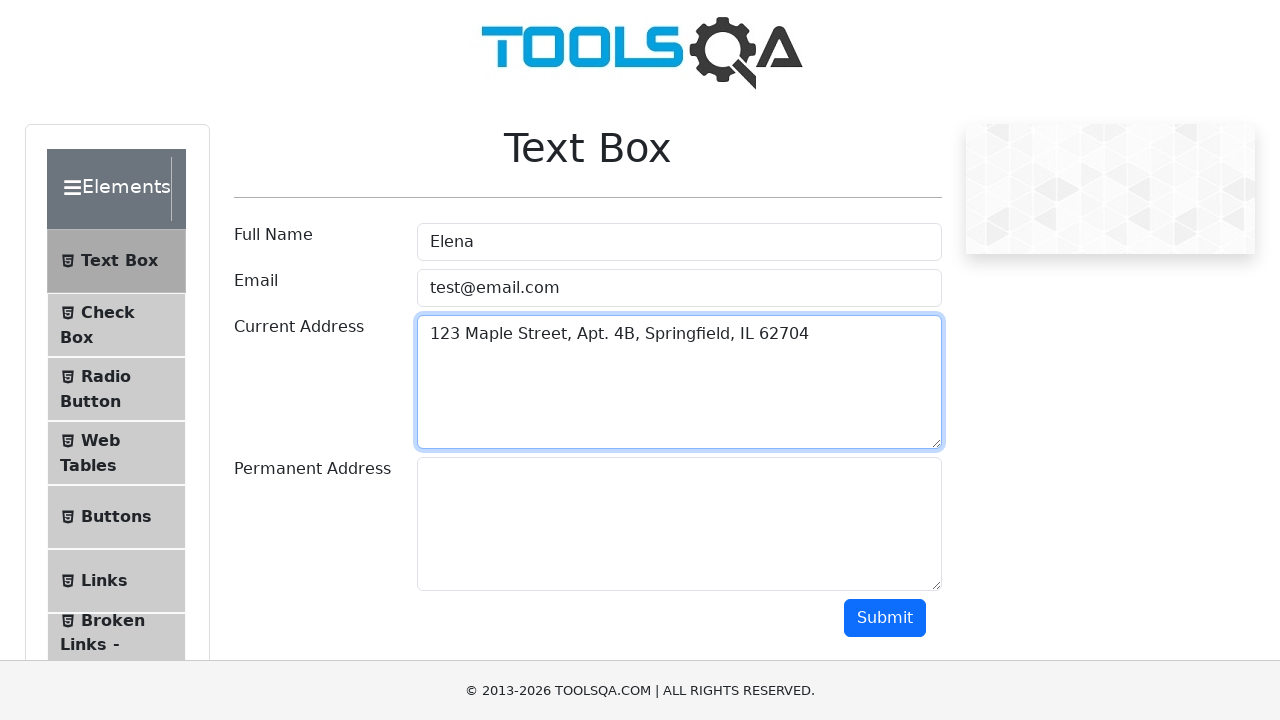

Cleared Permanent Address field on #permanentAddress
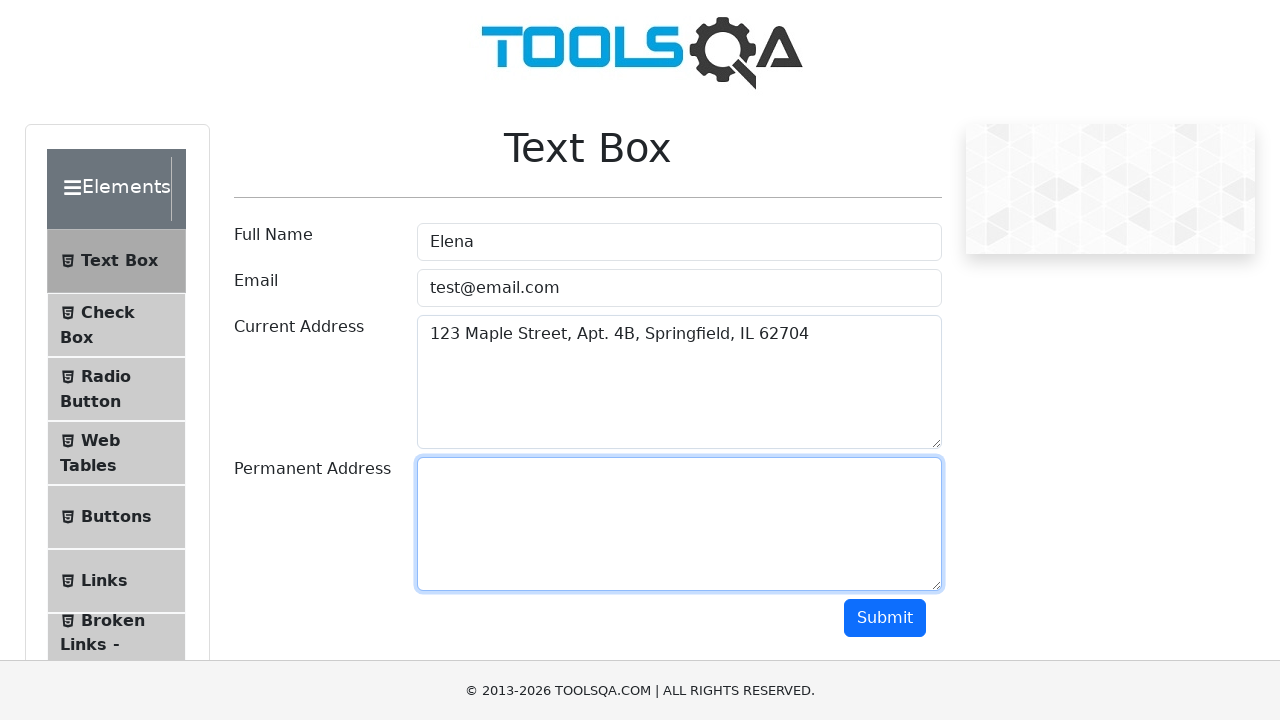

Filled Permanent Address field with 'TechSolutions Inc. 500 Silicon Avenue, Suite 200, San Francisco, CA 94105' on #permanentAddress
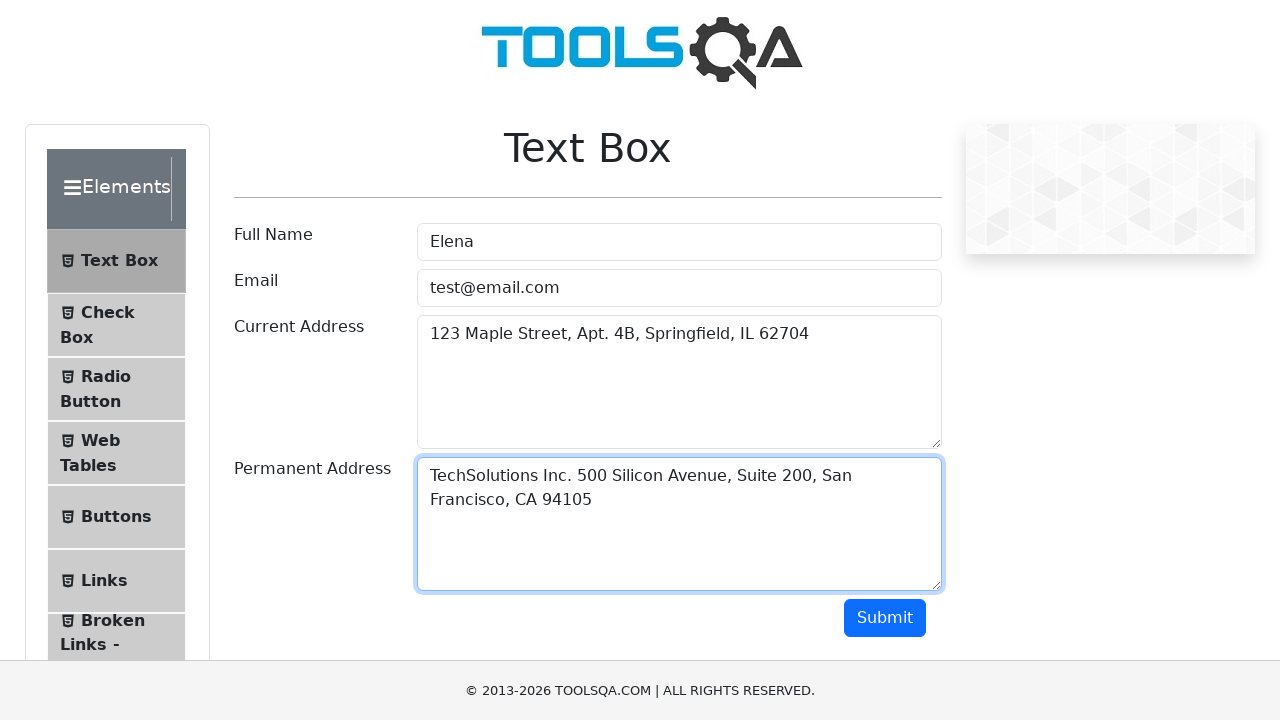

Verified Permanent Address field contains correct value
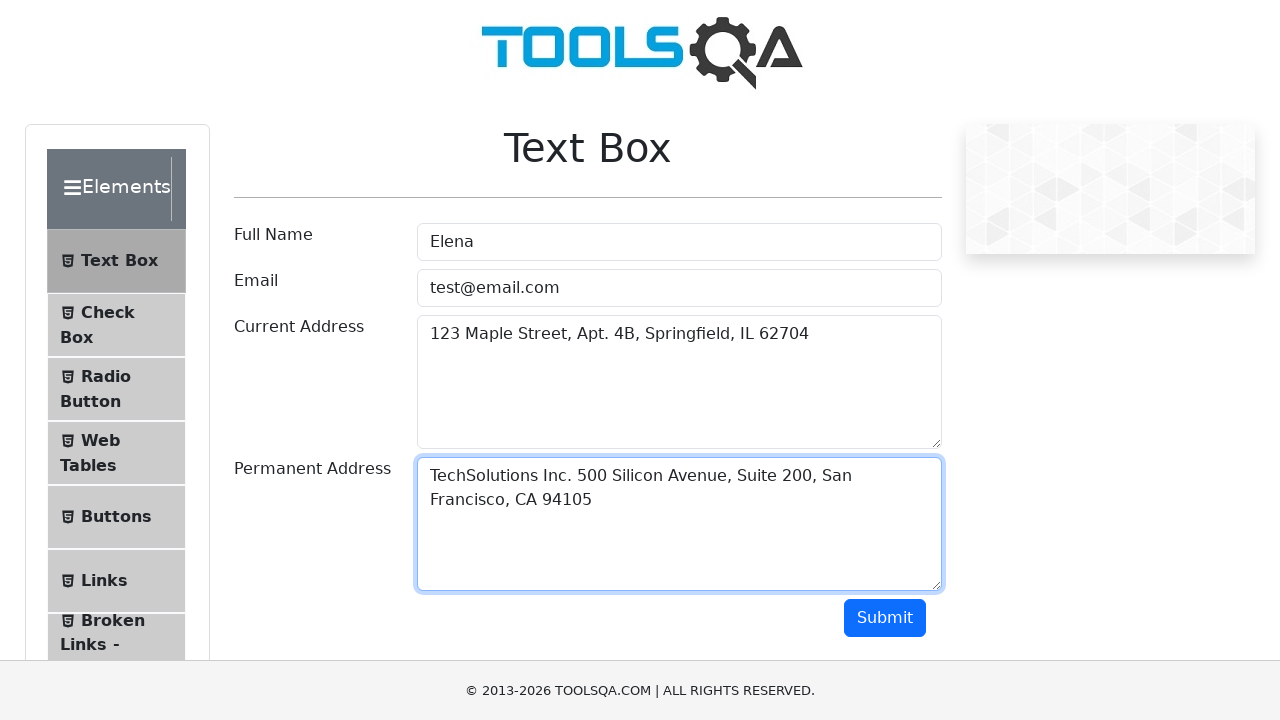

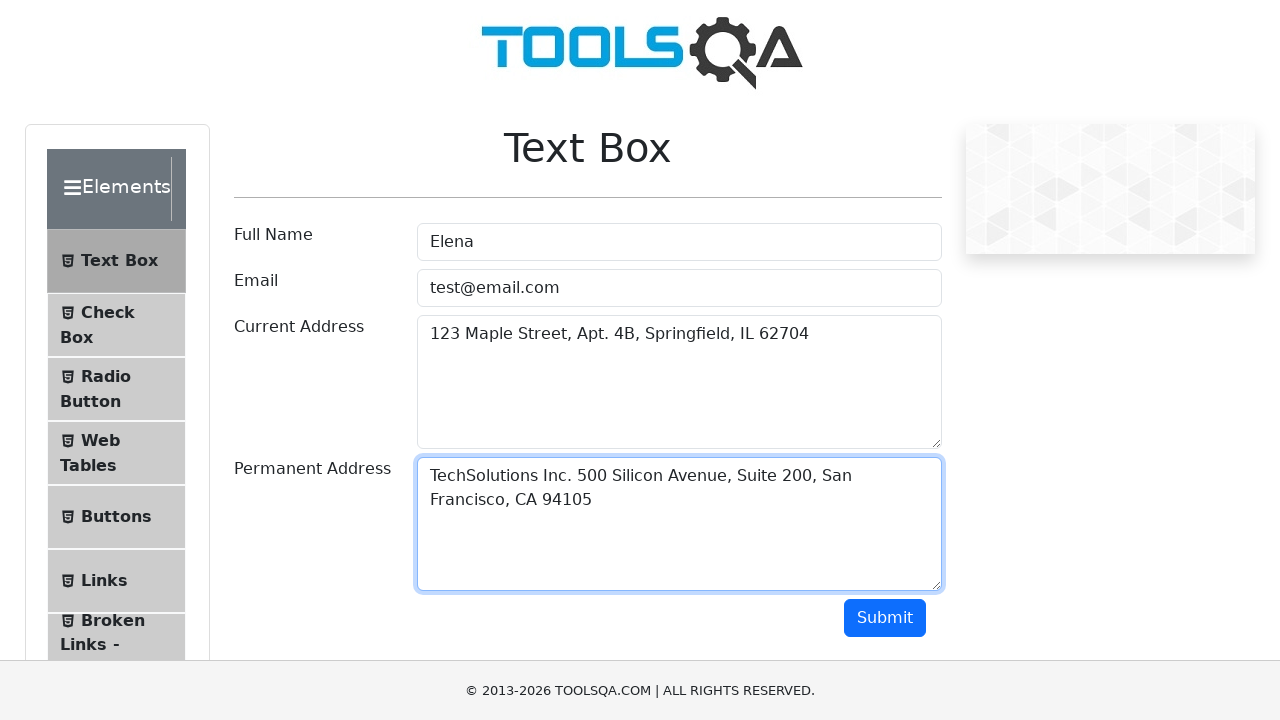